Navigates to Playwright website, clicks the "Get started" link, and verifies the URL contains "intro"

Starting URL: https://playwright.dev/

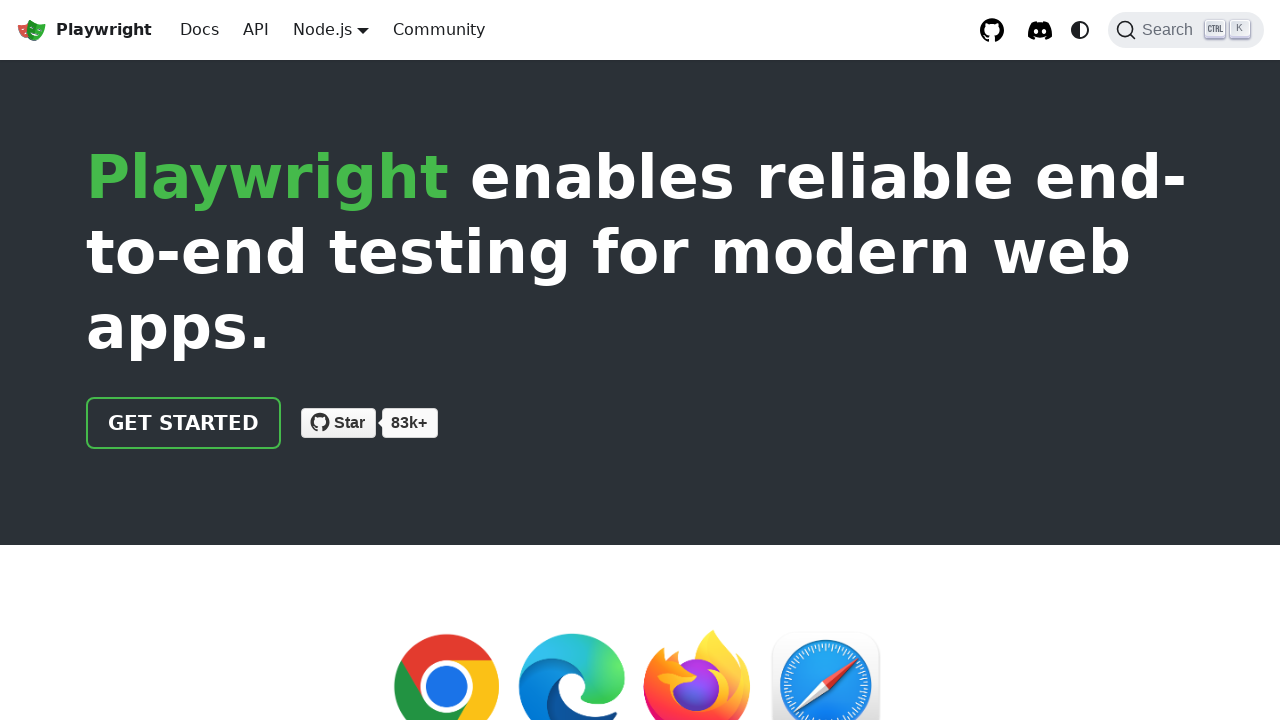

Clicked the 'Get started' link at (184, 423) on internal:role=link[name="Get started"i]
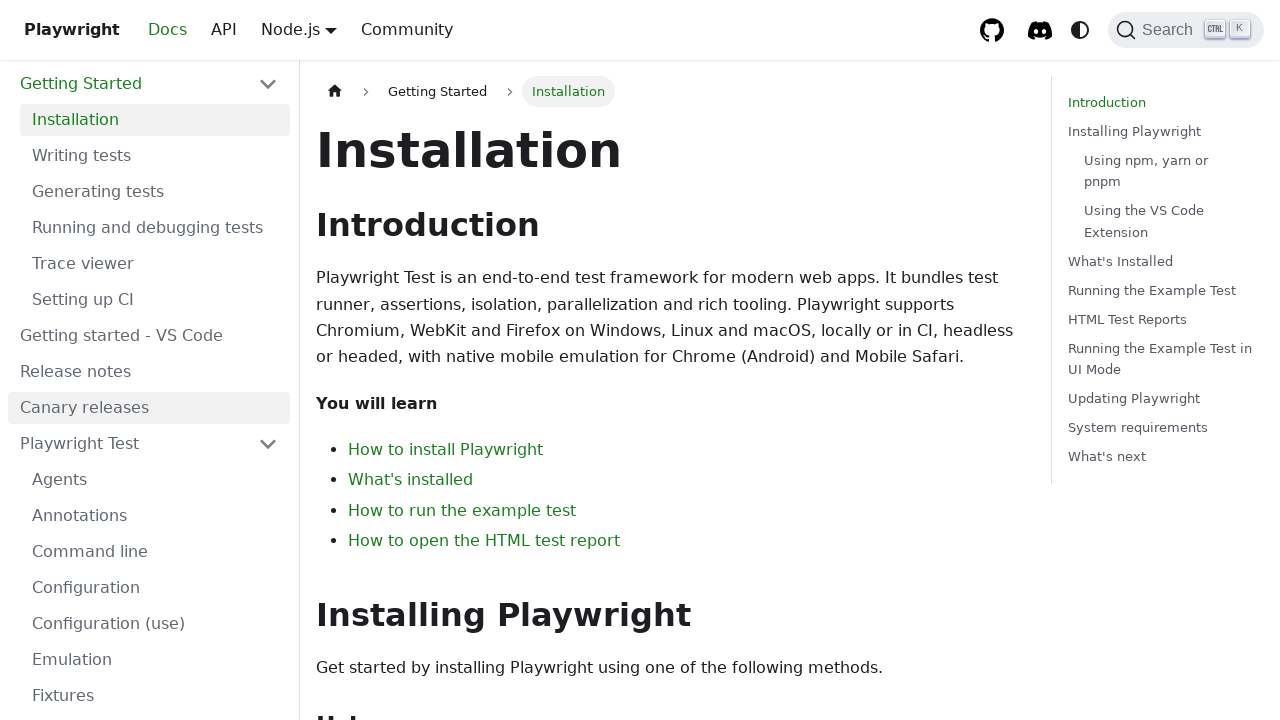

Verified URL contains 'intro'
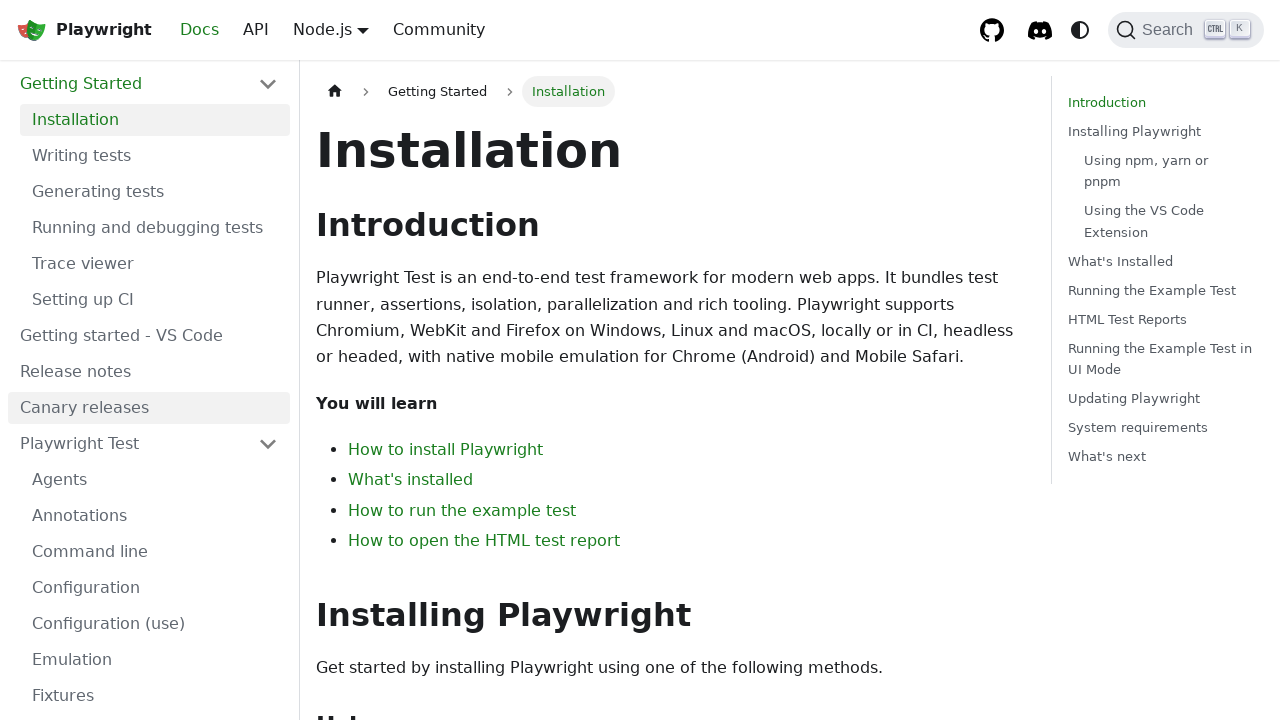

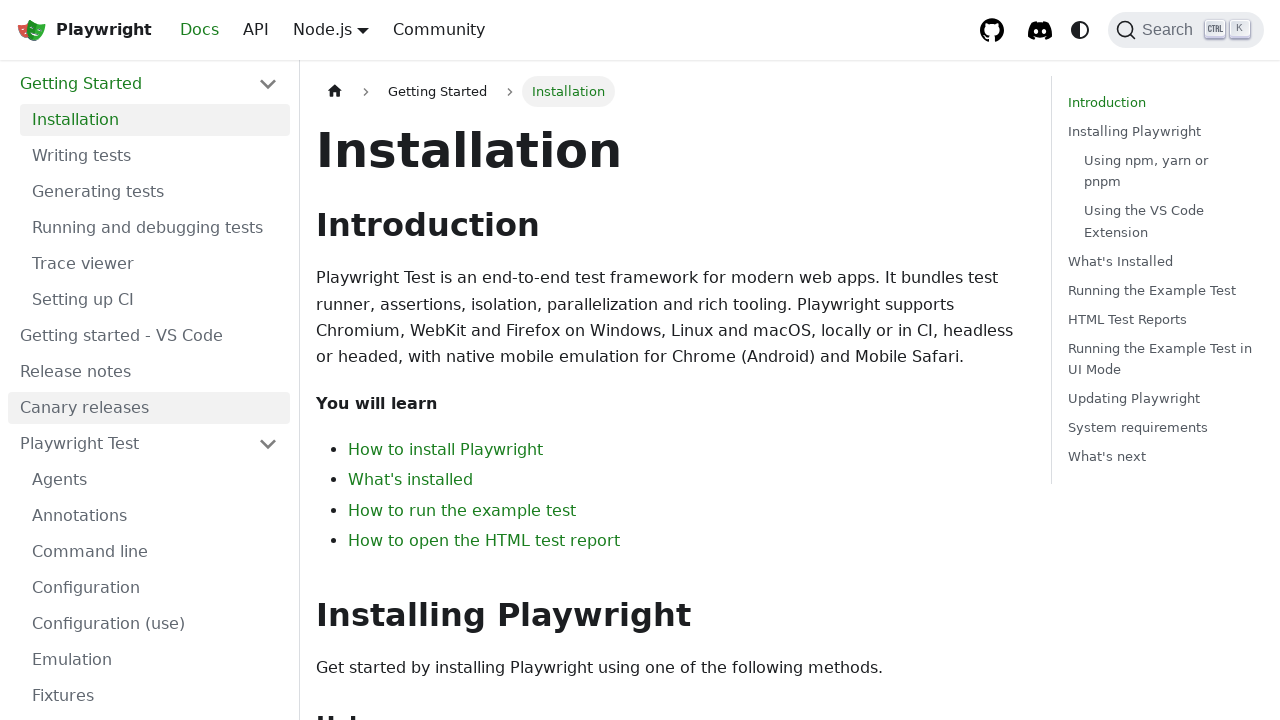